Handles multiple browser windows by opening timetable in a new window and switching between windows

Starting URL: https://www.apsrtconline.in/

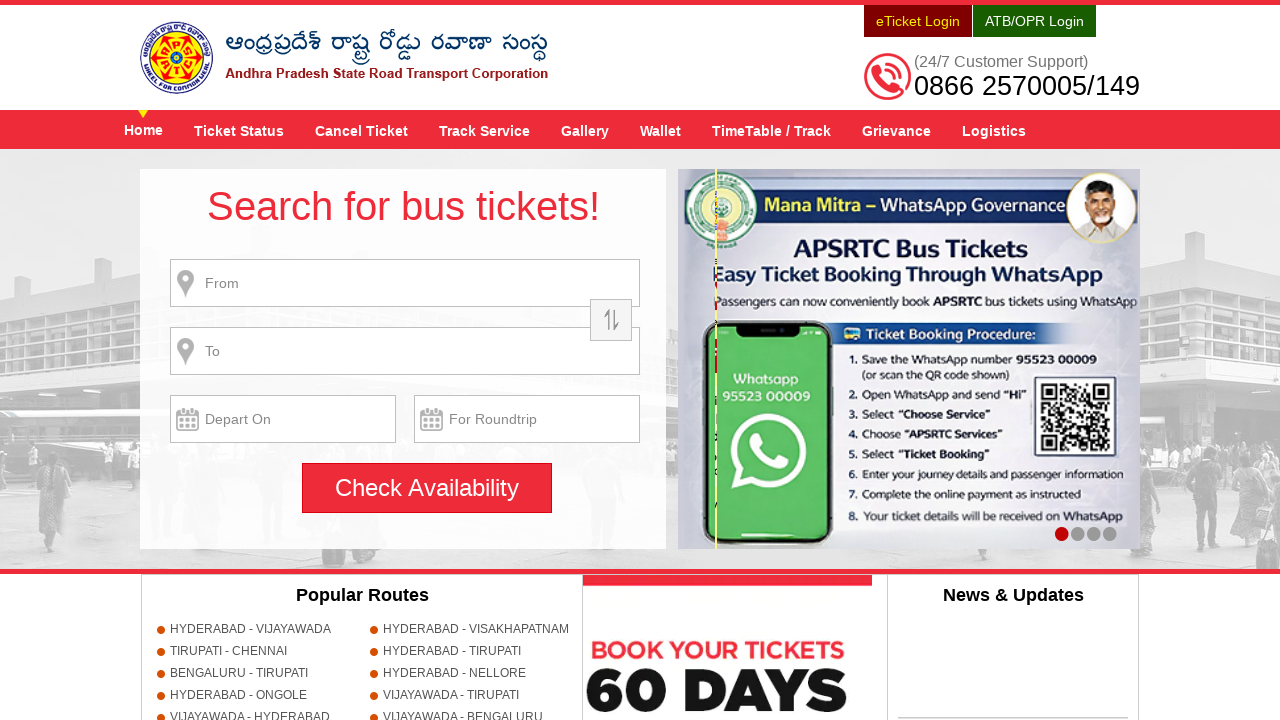

Clicked on TimeTable / Track link at (772, 130) on a[title='TimeTable / Track']
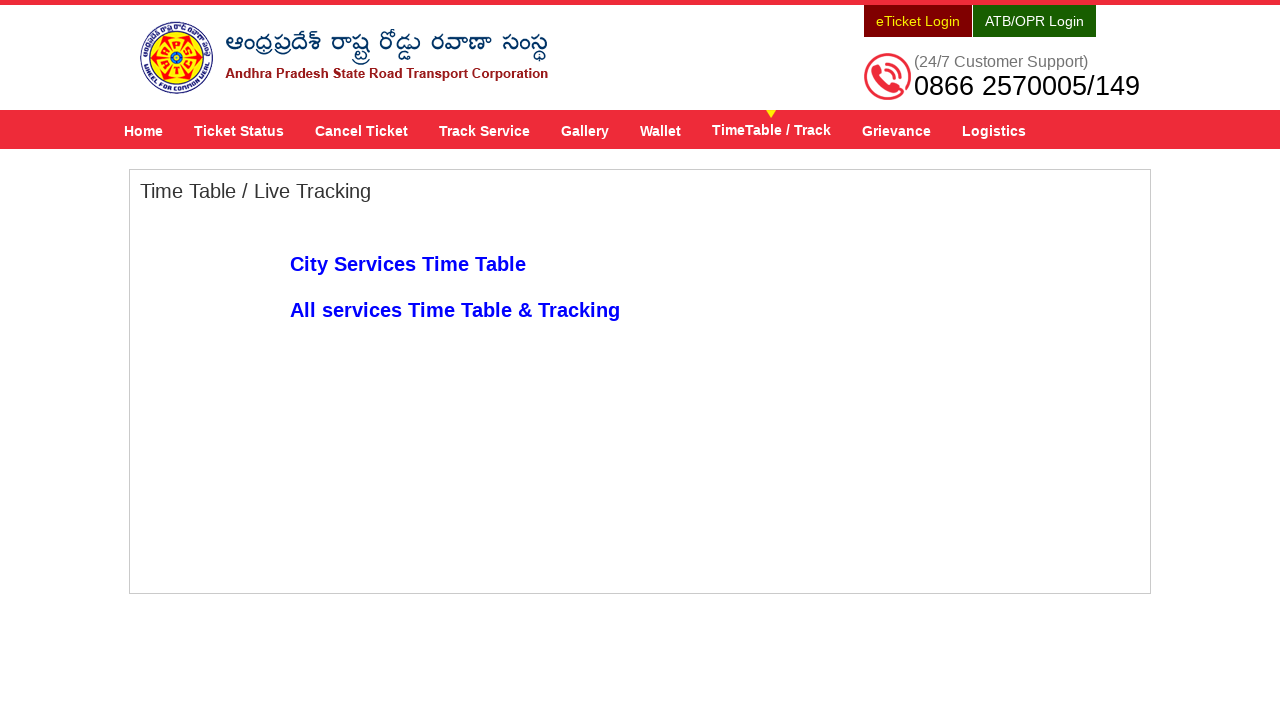

Clicked on All services Time Table & Tracking link to open new window at (455, 310) on a:text('All services Time Table & Tracking')
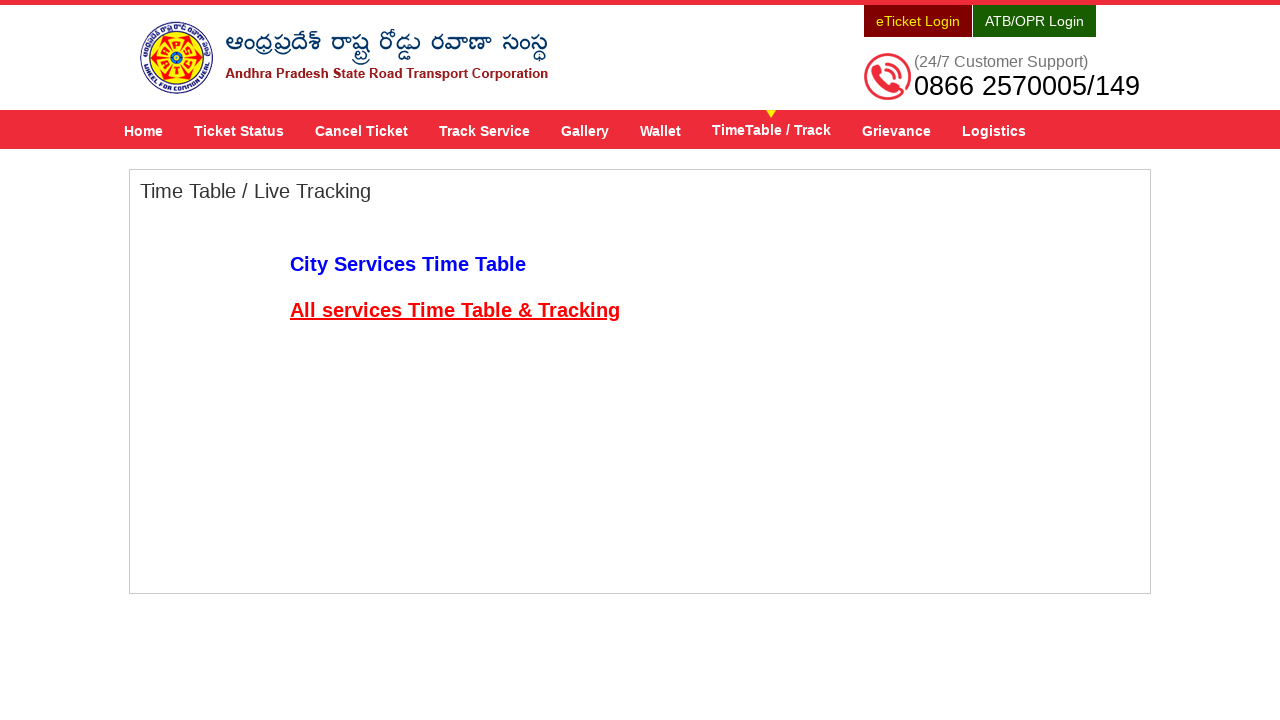

New popup window captured
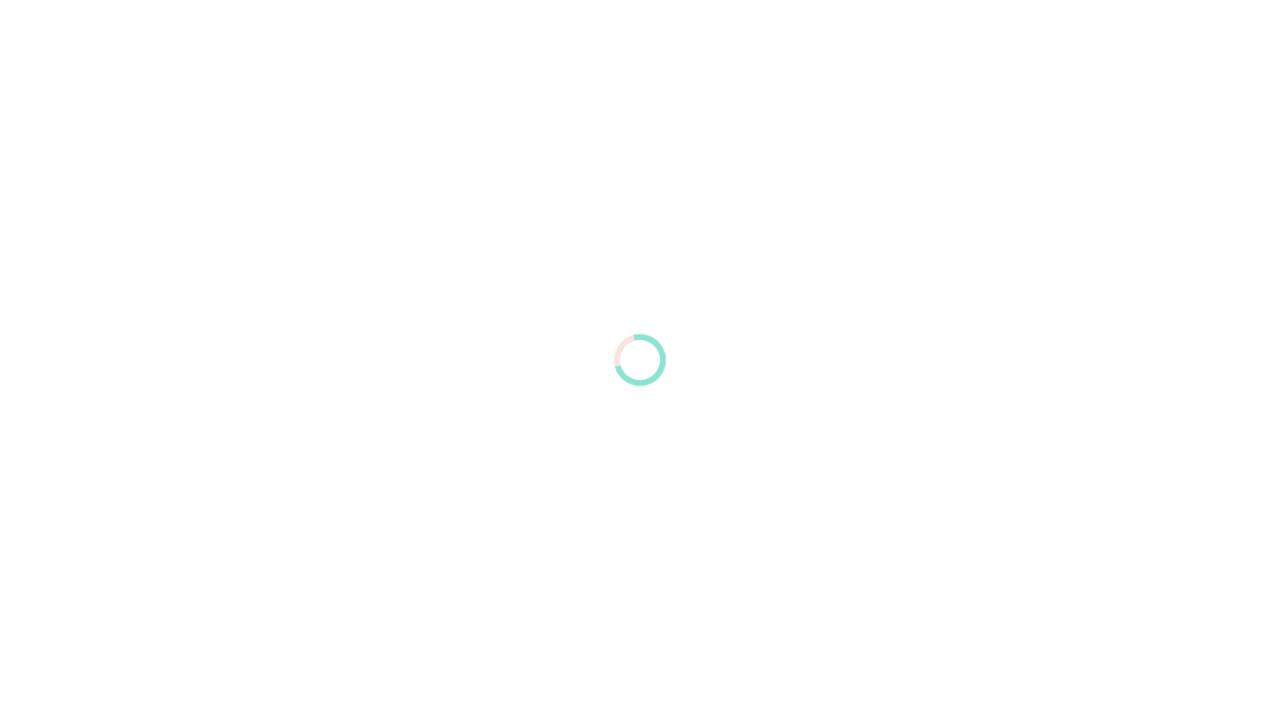

New window finished loading
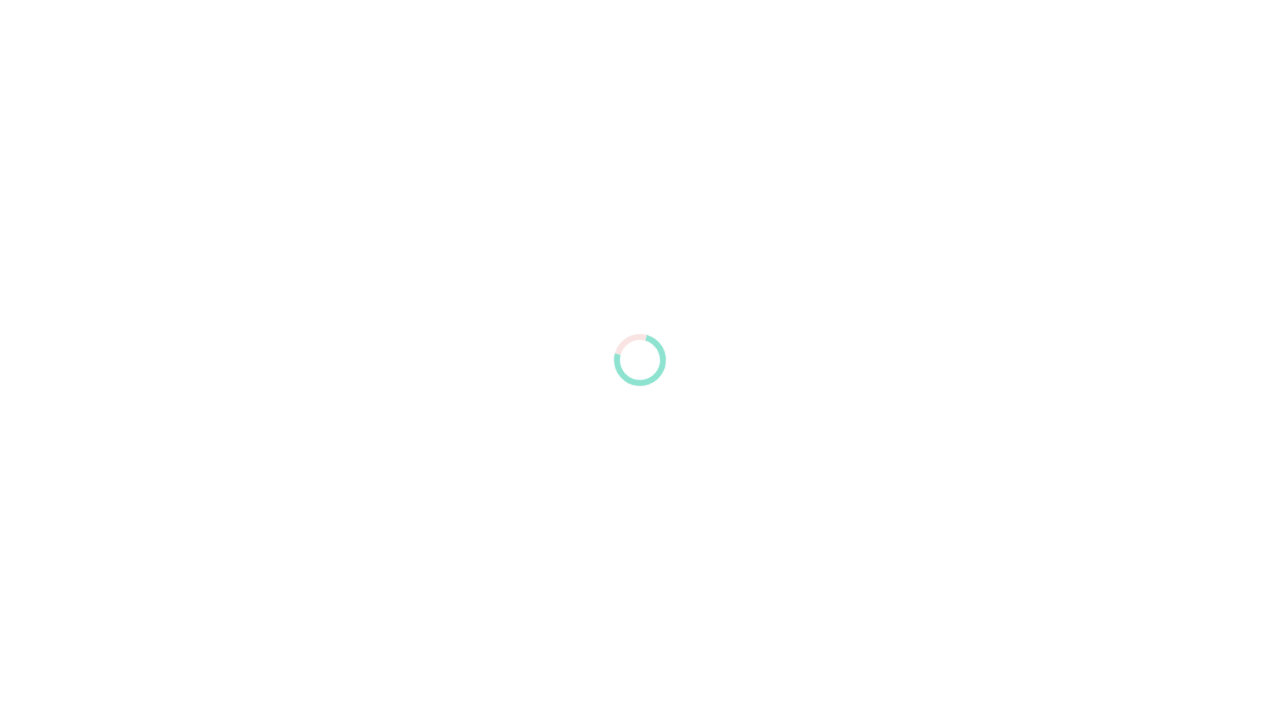

Switched back to original window and clicked Home link at (144, 130) on a[title='Home']
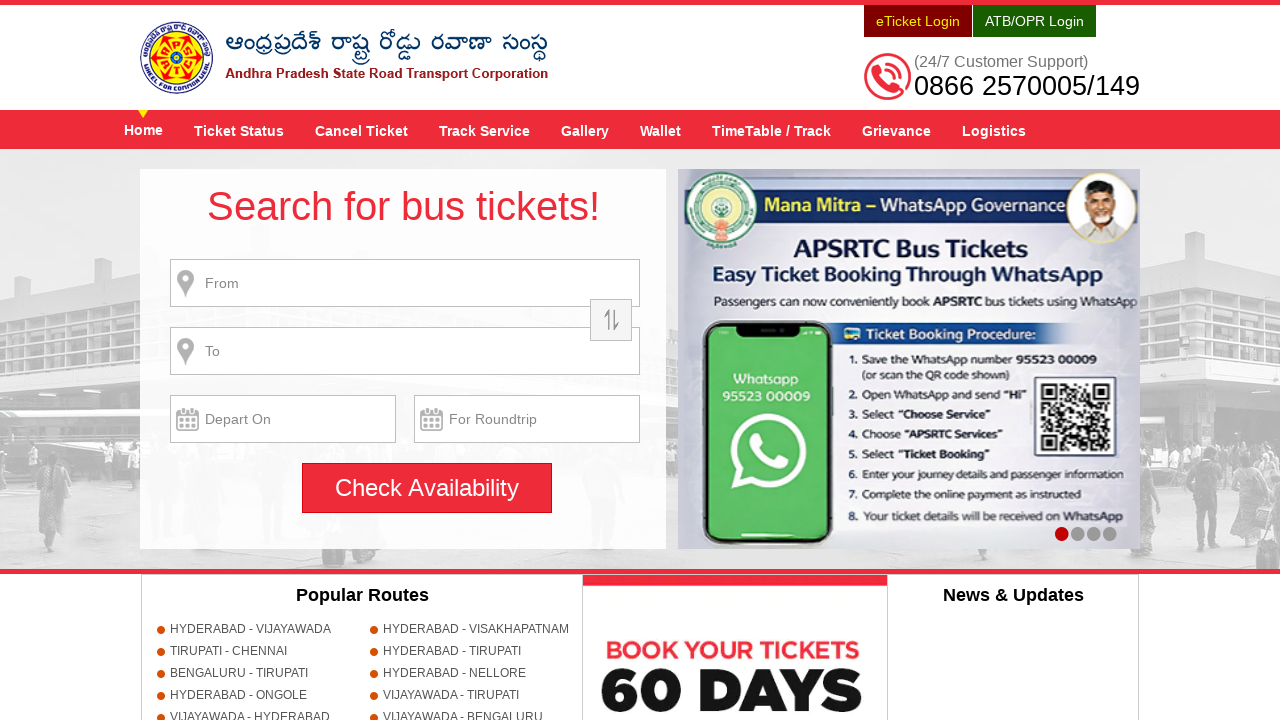

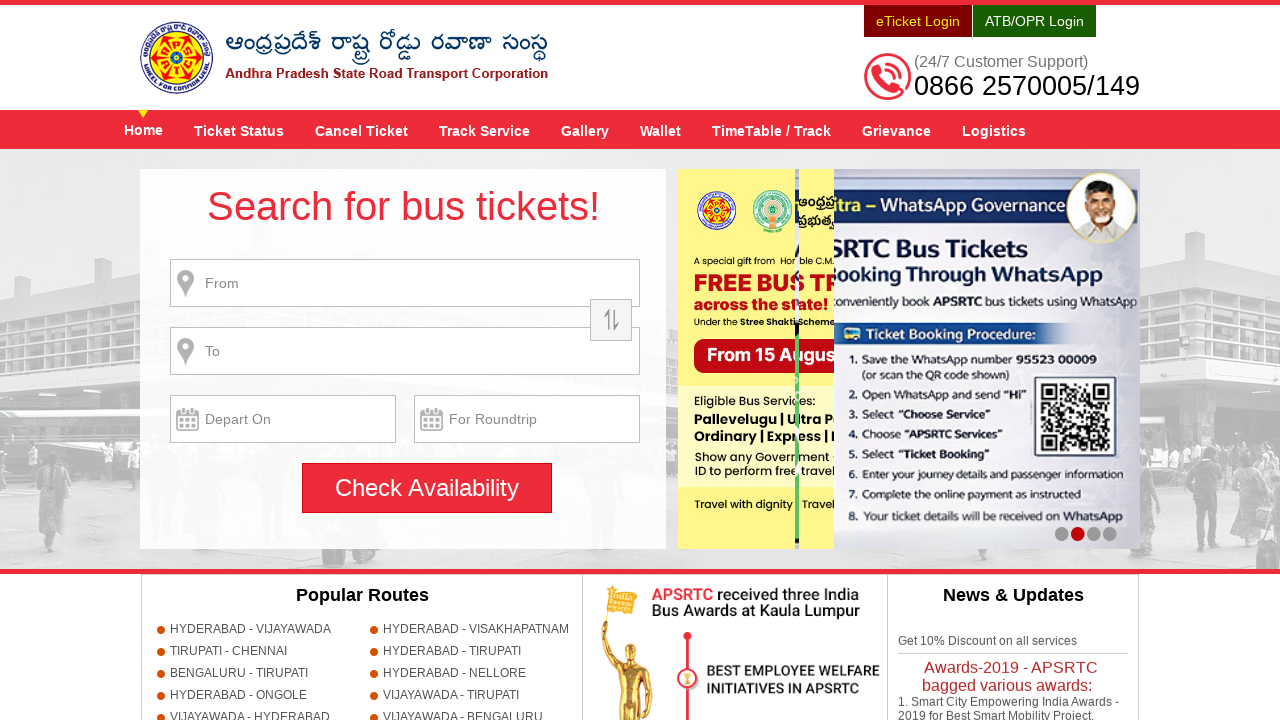